Tests that whitespace is trimmed from edited todo text

Starting URL: https://demo.playwright.dev/todomvc

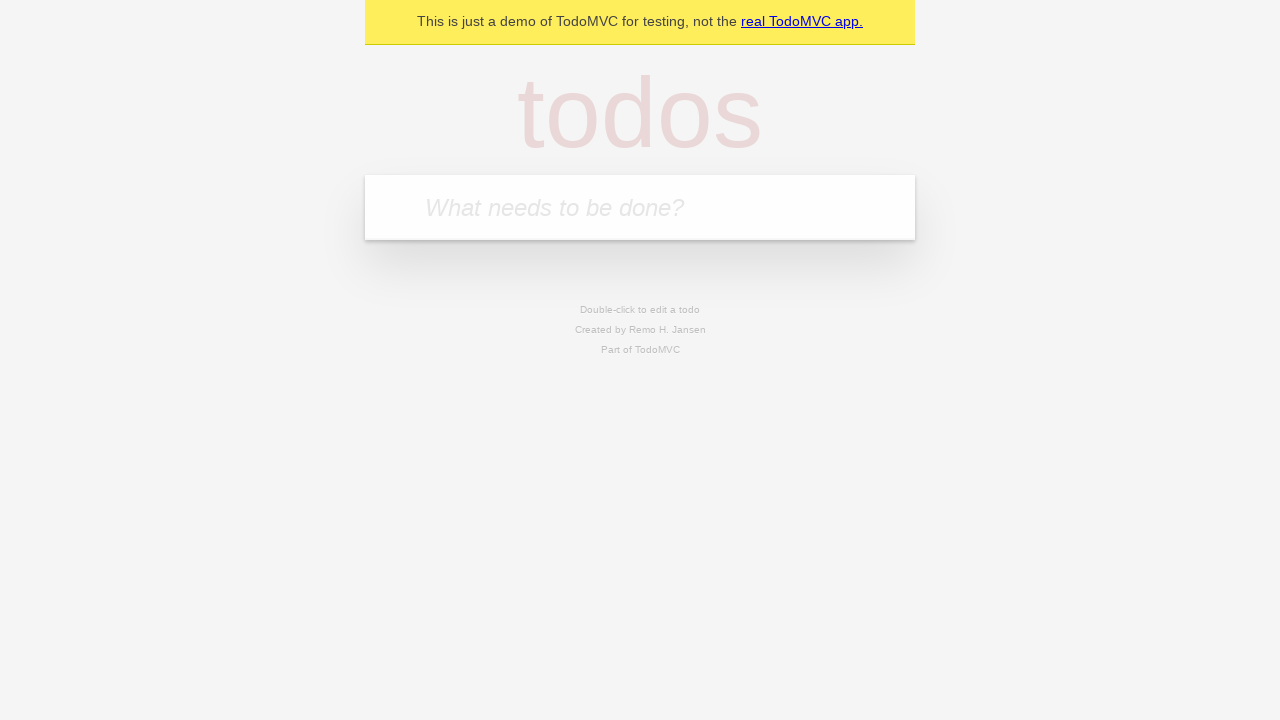

Filled todo input with 'buy some cheese' on internal:attr=[placeholder="What needs to be done?"i]
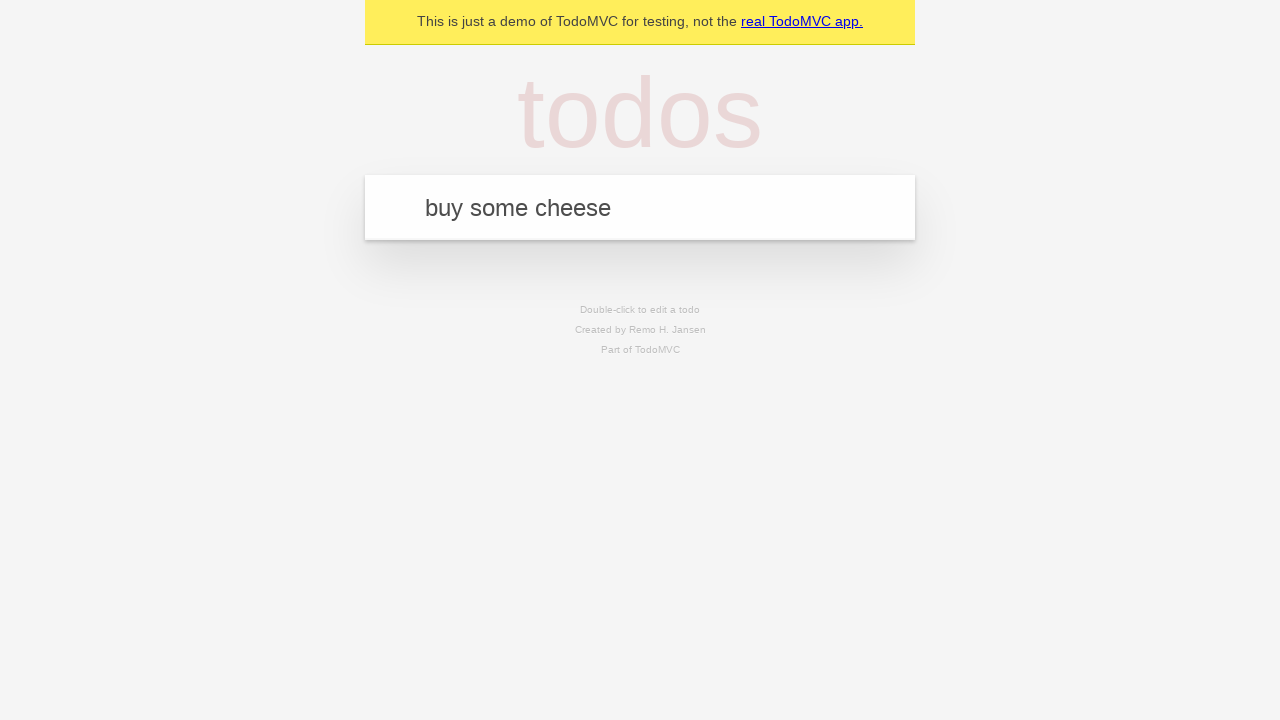

Pressed Enter to create first todo on internal:attr=[placeholder="What needs to be done?"i]
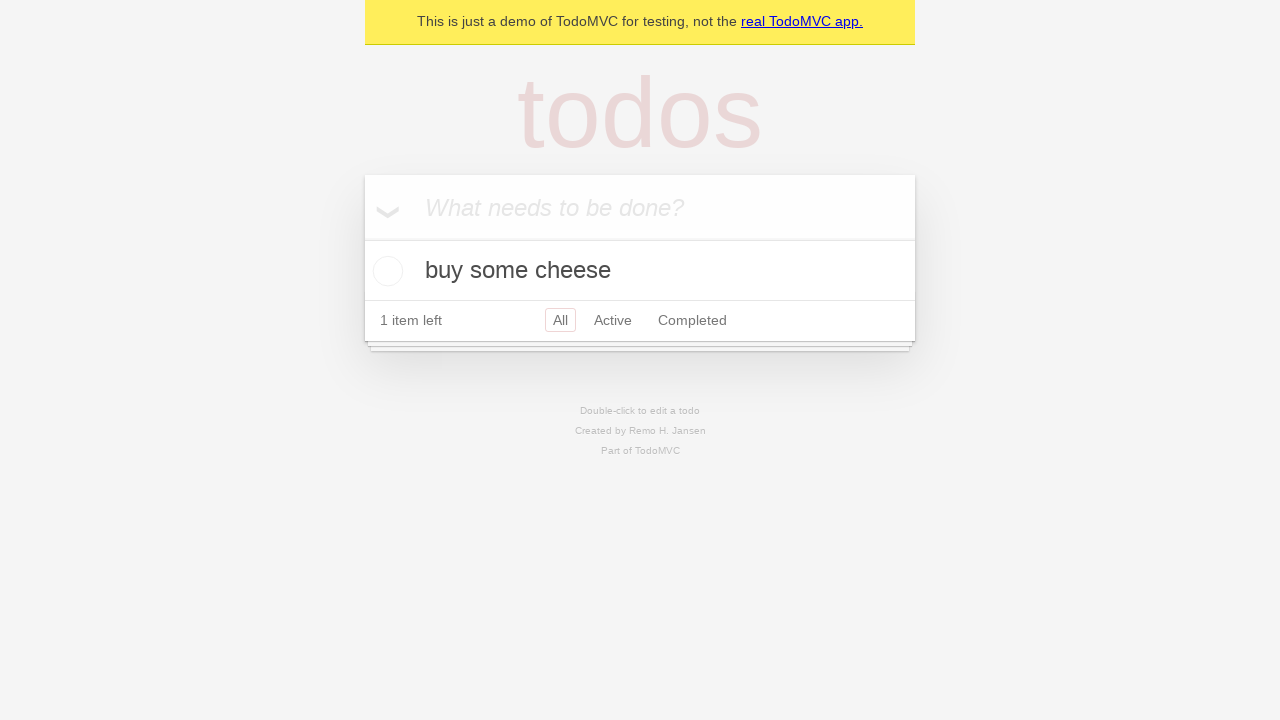

Filled todo input with 'feed the cat' on internal:attr=[placeholder="What needs to be done?"i]
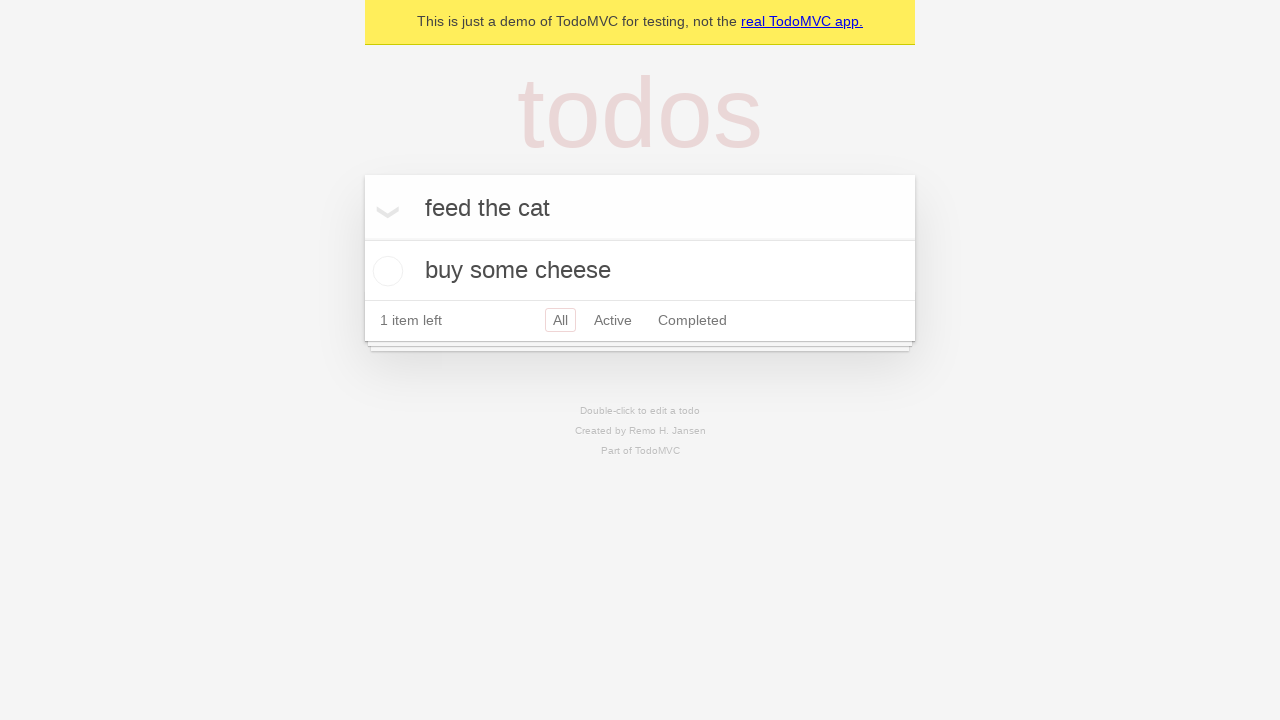

Pressed Enter to create second todo on internal:attr=[placeholder="What needs to be done?"i]
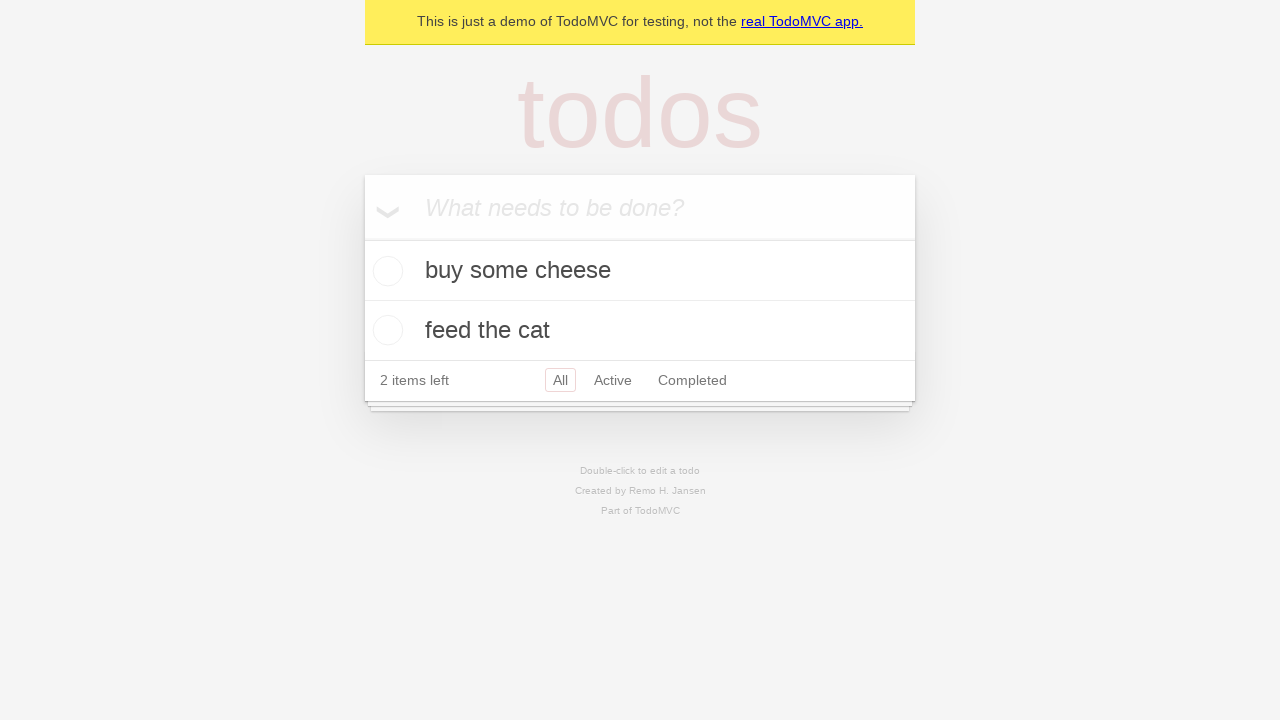

Filled todo input with 'book a doctors appointment' on internal:attr=[placeholder="What needs to be done?"i]
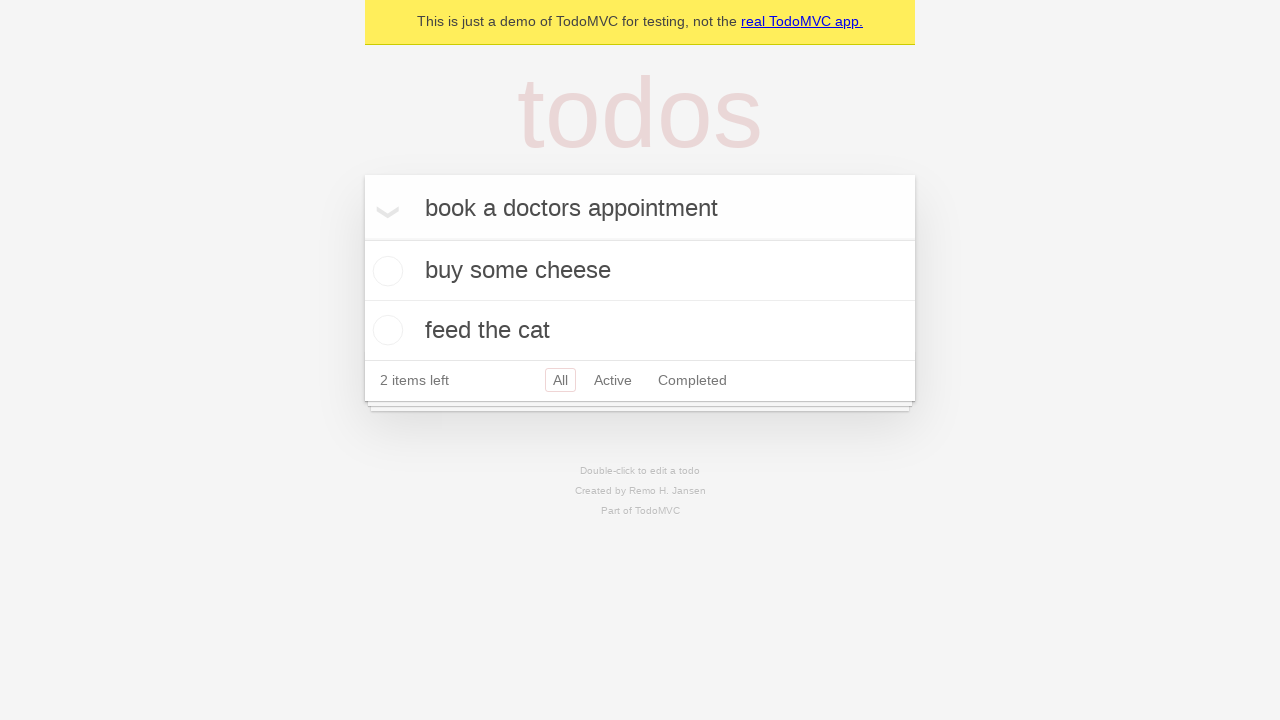

Pressed Enter to create third todo on internal:attr=[placeholder="What needs to be done?"i]
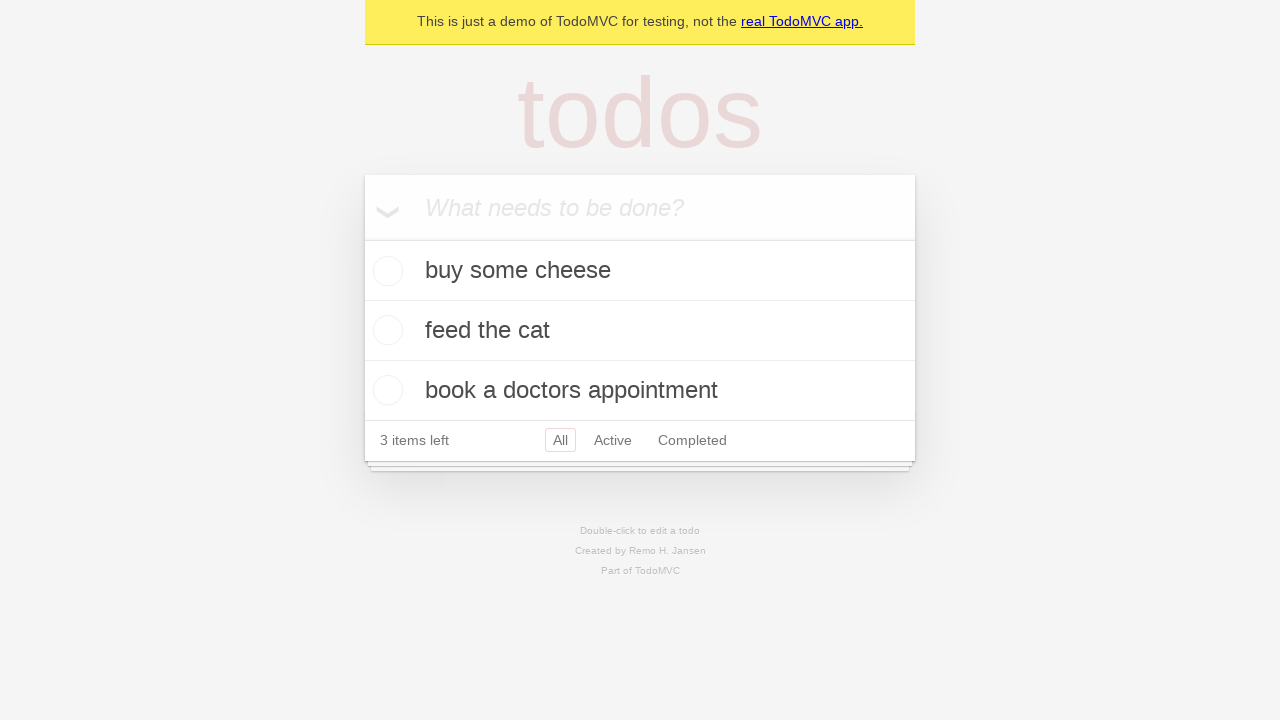

Double-clicked second todo to enter edit mode at (640, 331) on internal:testid=[data-testid="todo-item"s] >> nth=1
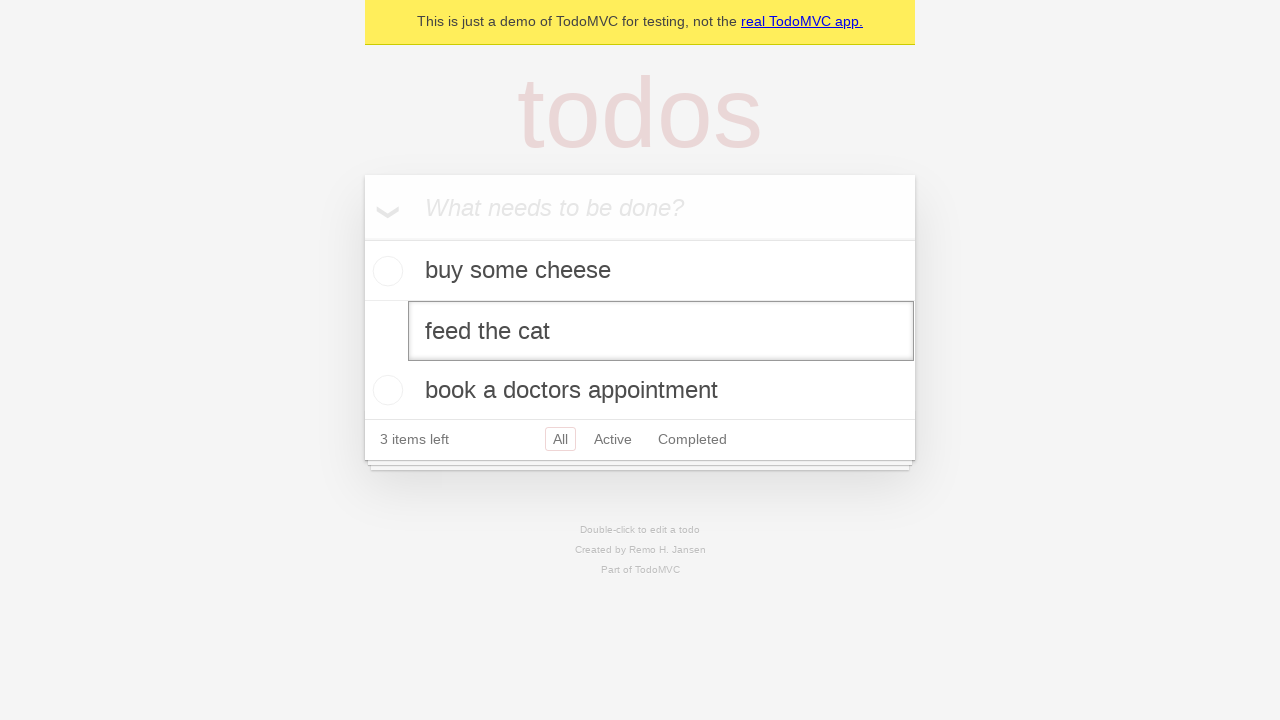

Filled edit field with text containing leading and trailing whitespace on internal:testid=[data-testid="todo-item"s] >> nth=1 >> internal:role=textbox[nam
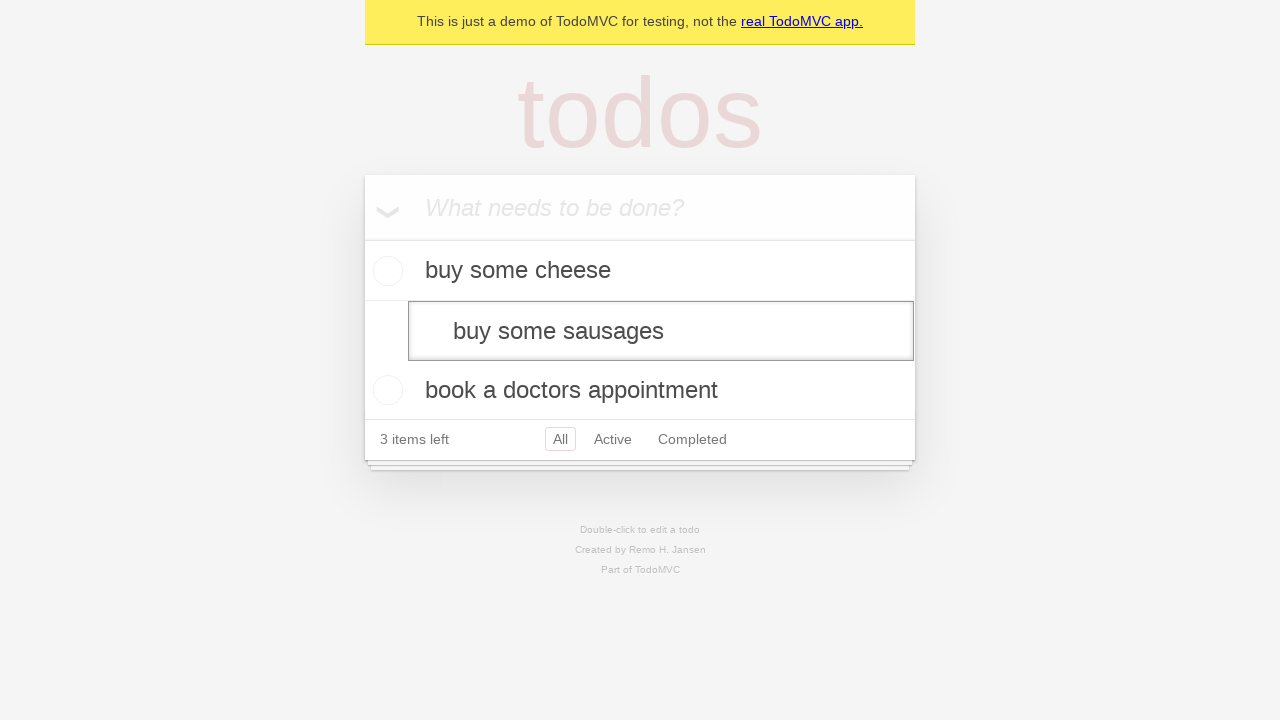

Pressed Enter to confirm edit and trigger whitespace trimming on internal:testid=[data-testid="todo-item"s] >> nth=1 >> internal:role=textbox[nam
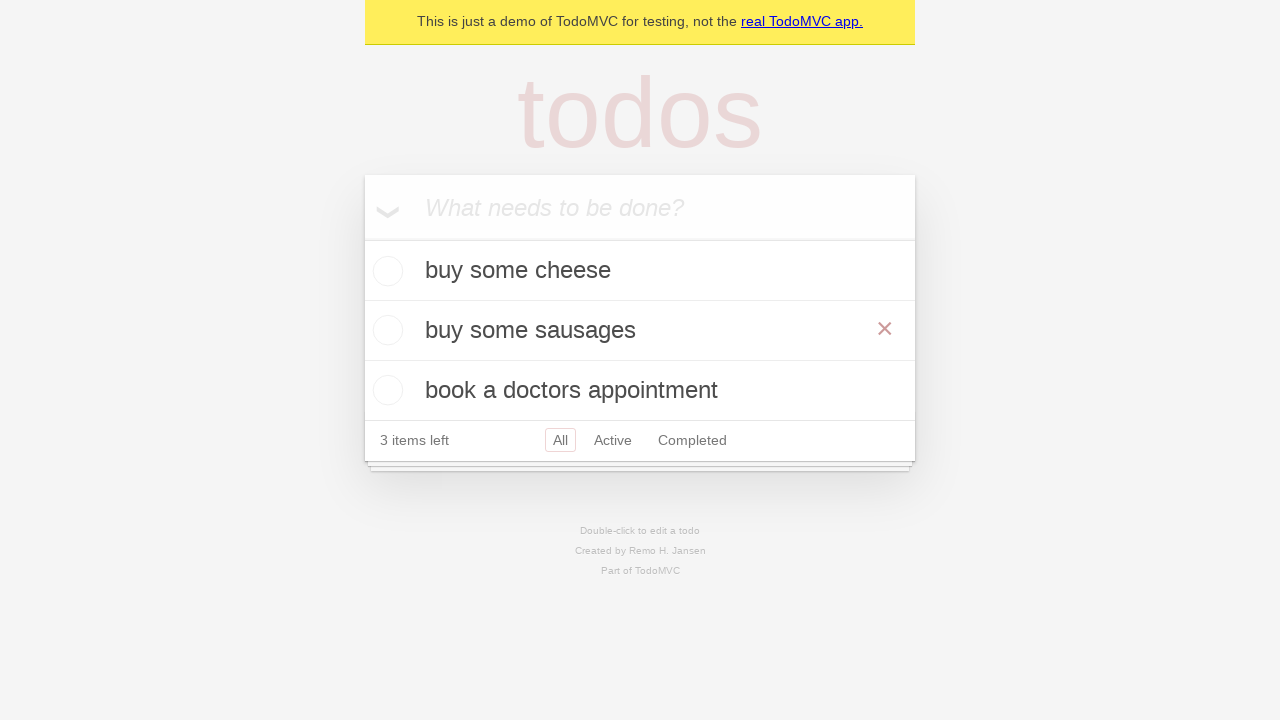

Waited for todo item to update after edit
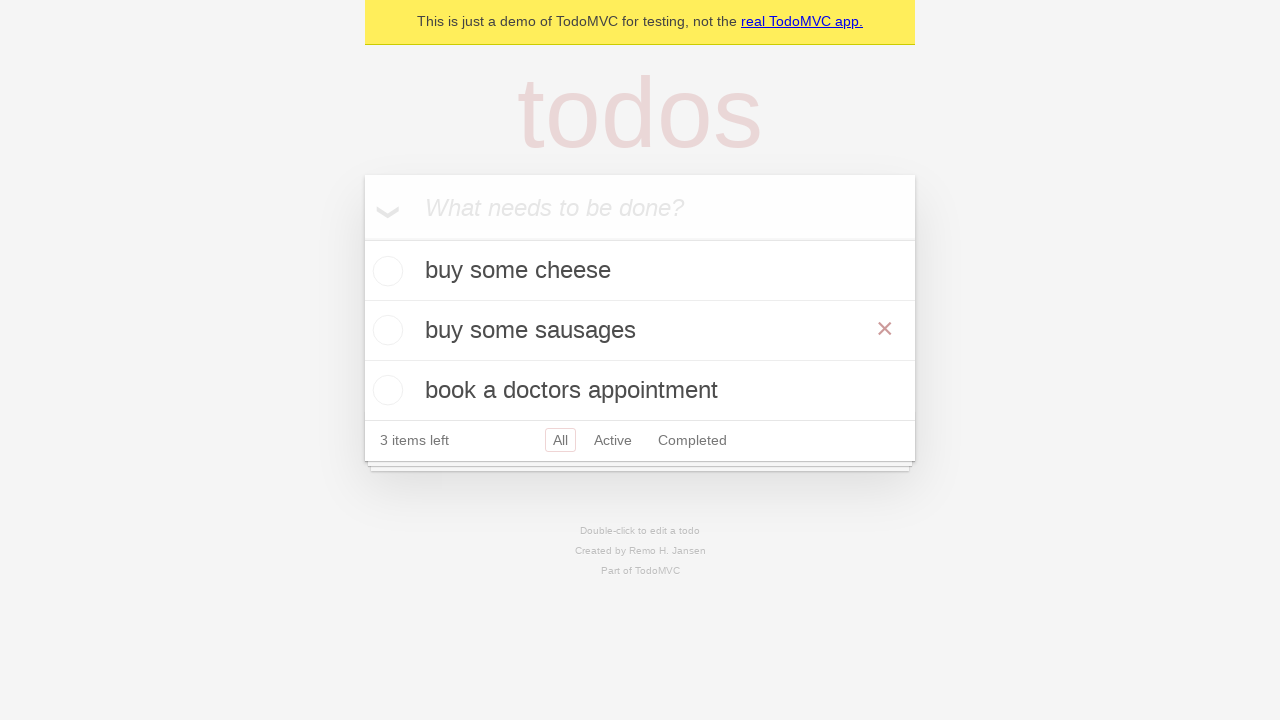

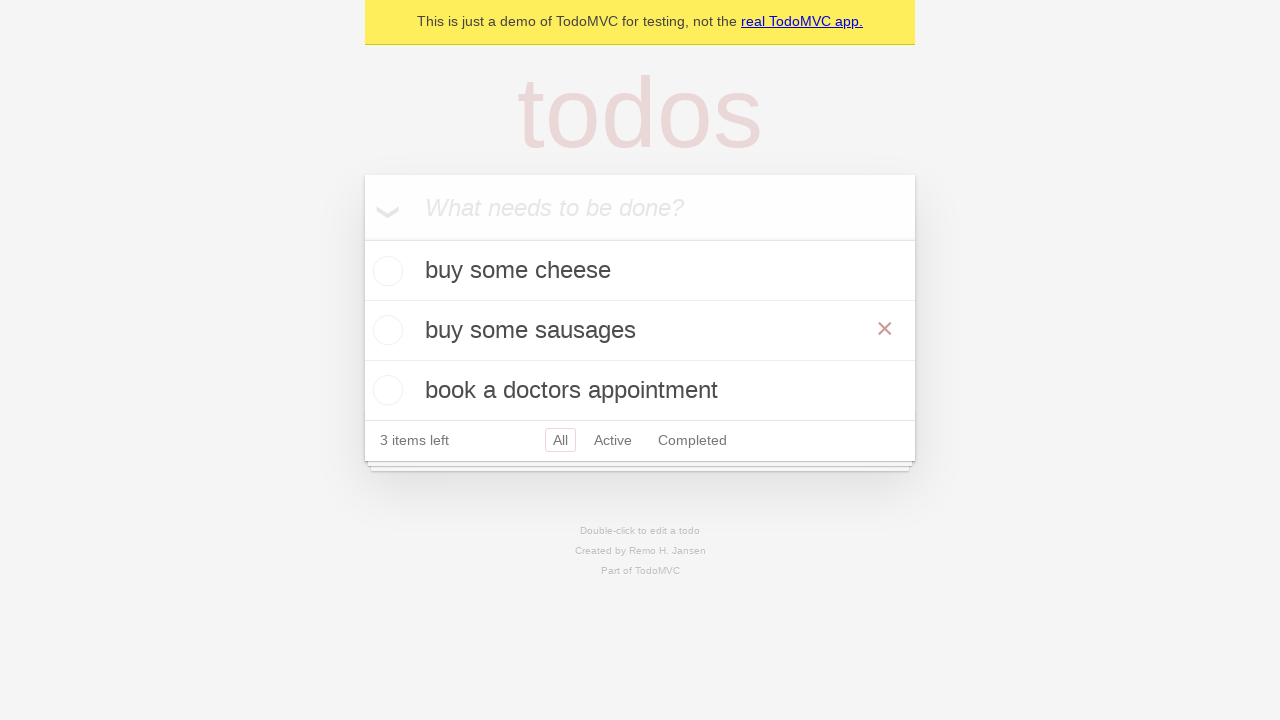